Basic browser automation test that navigates to Rahul Shetty Academy website and verifies the page loads by checking the title and URL.

Starting URL: https://rahulshettyacademy.com

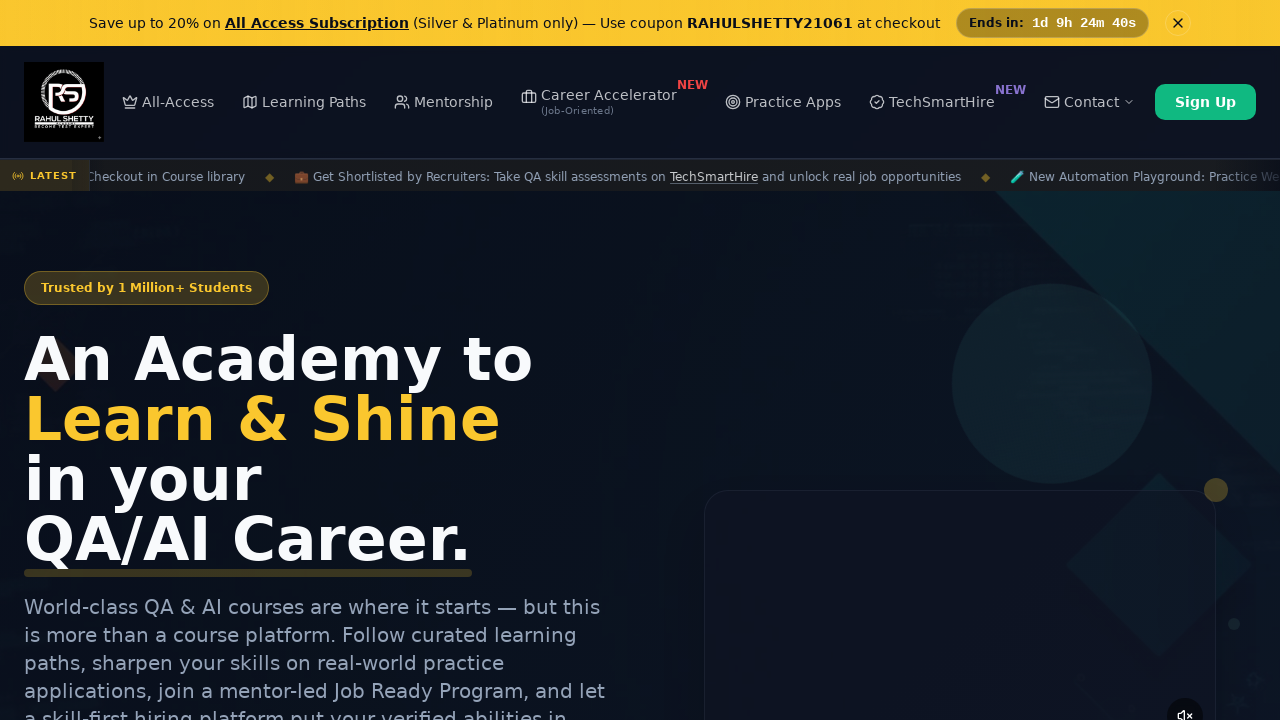

Waited for page to load (domcontentloaded)
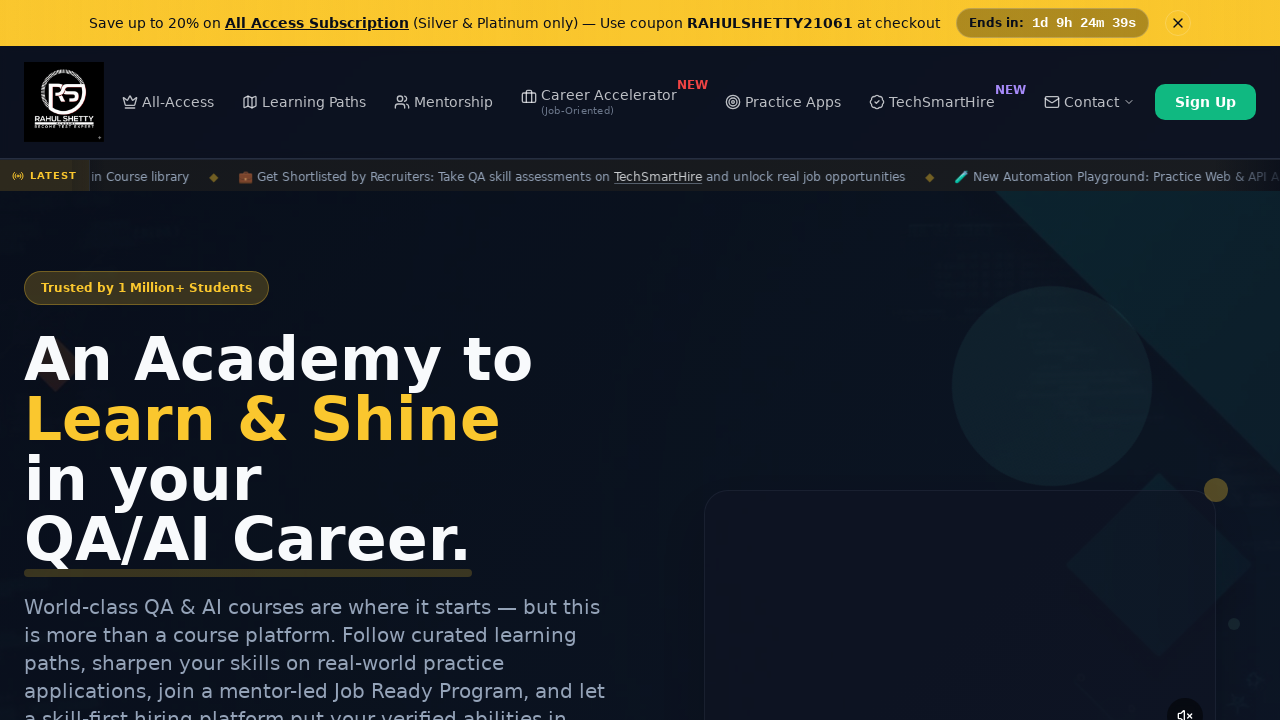

Retrieved page title: Rahul Shetty Academy | QA Automation, Playwright, AI Testing & Online Training
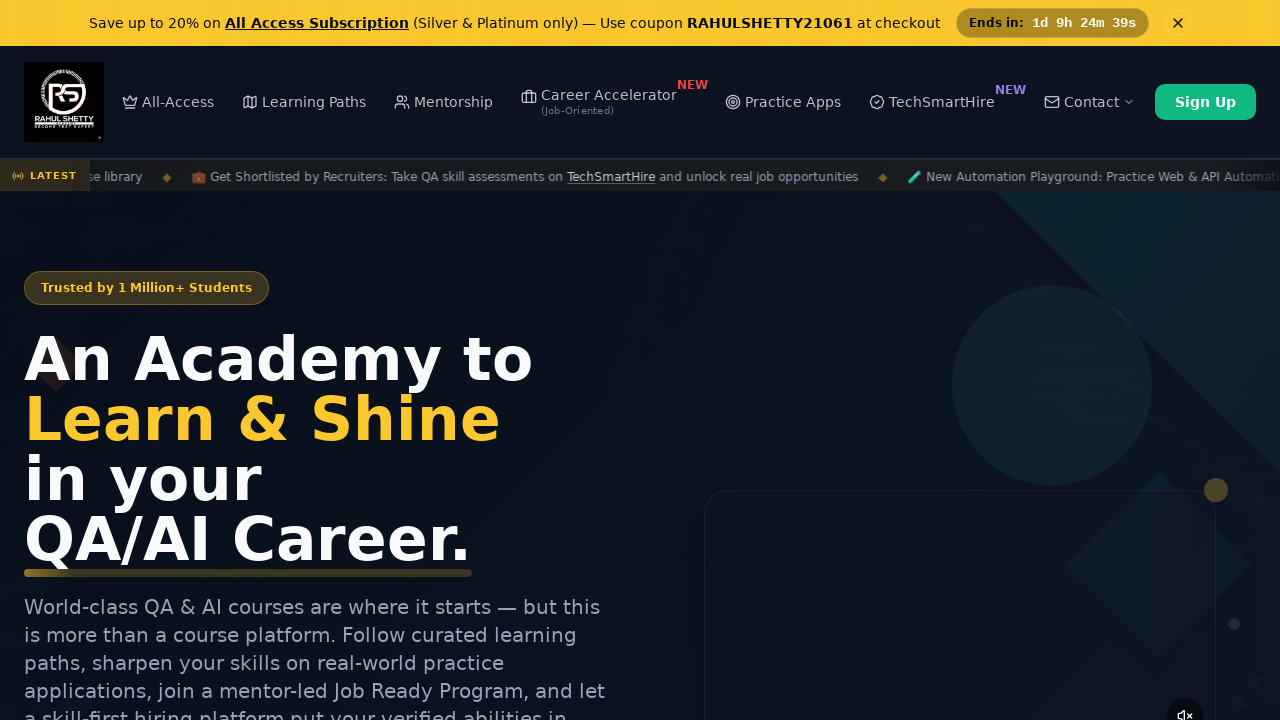

Retrieved current URL: https://rahulshettyacademy.com/
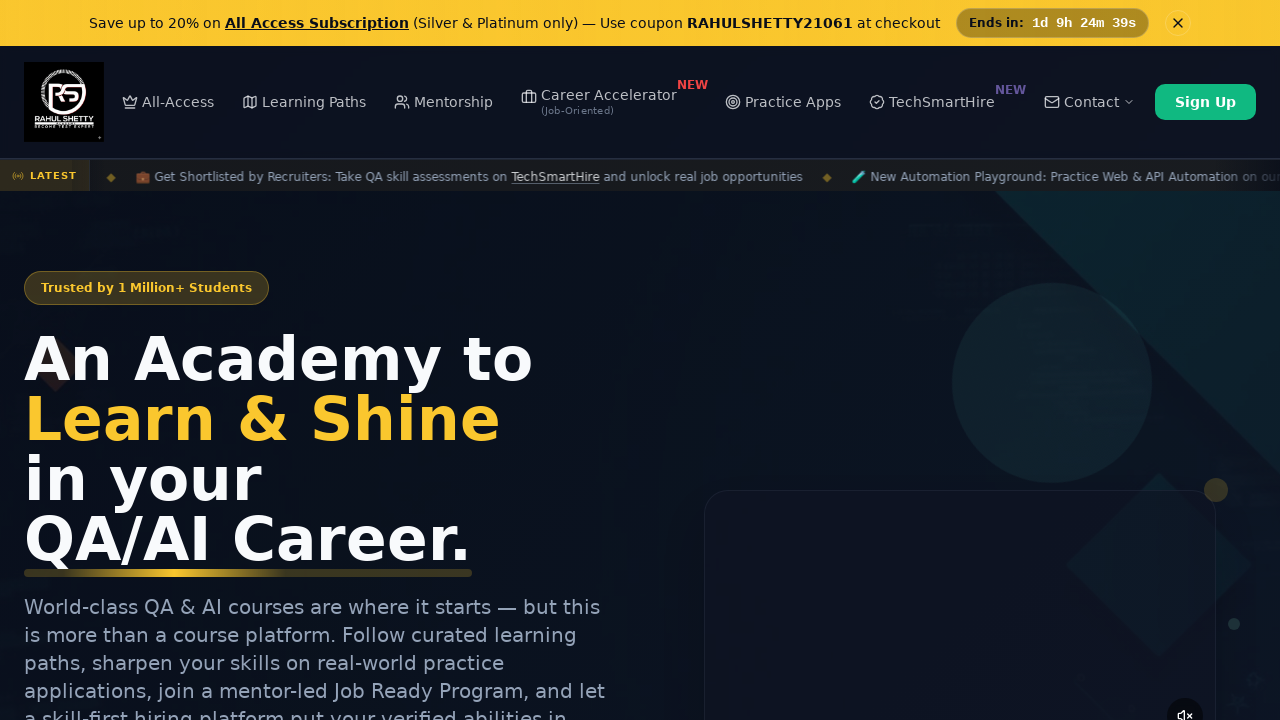

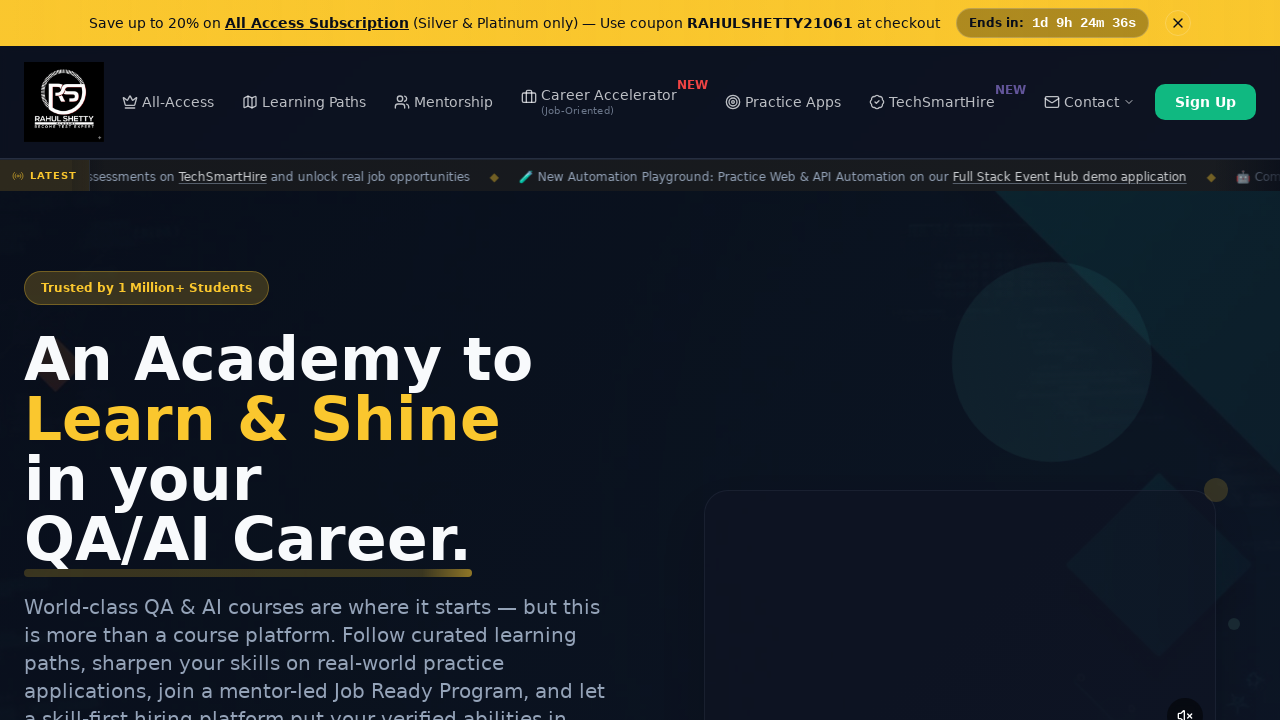